Tests the text box form by clicking Elements, Text Box, filling all fields and verifying the name output

Starting URL: https://demoqa.com/

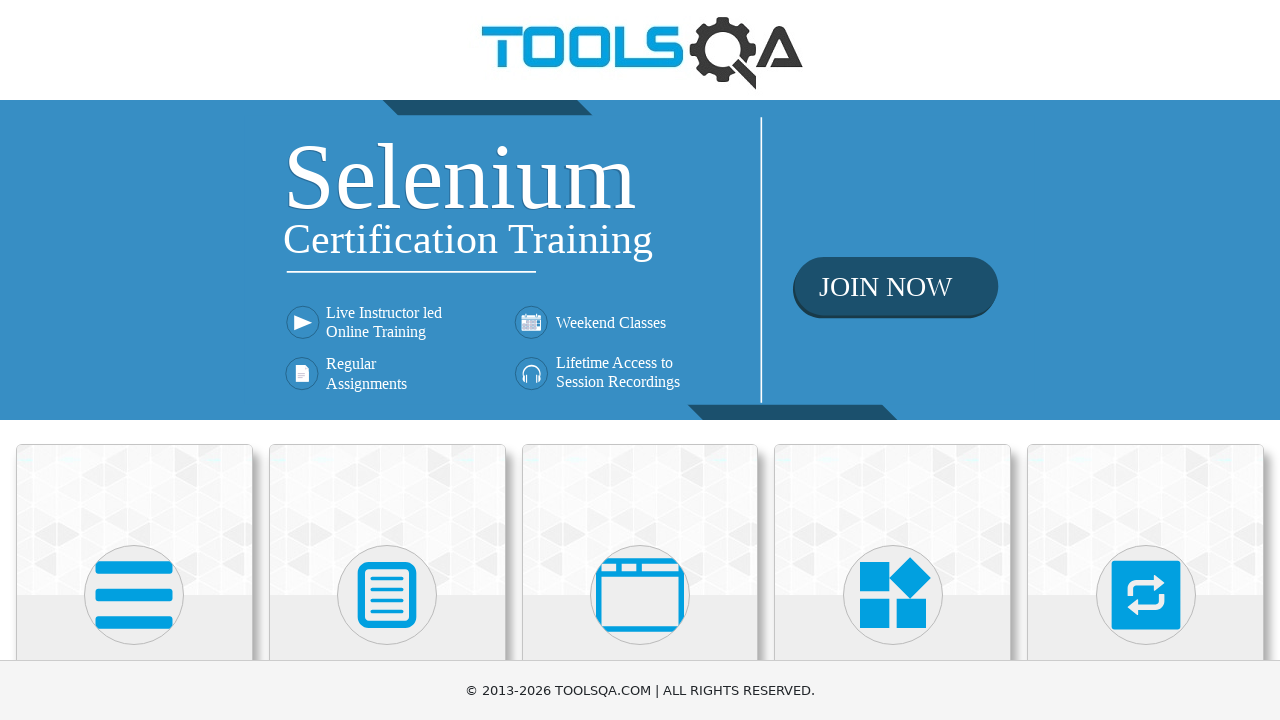

Clicked Elements menu item at (134, 360) on xpath=(//h5)[1]
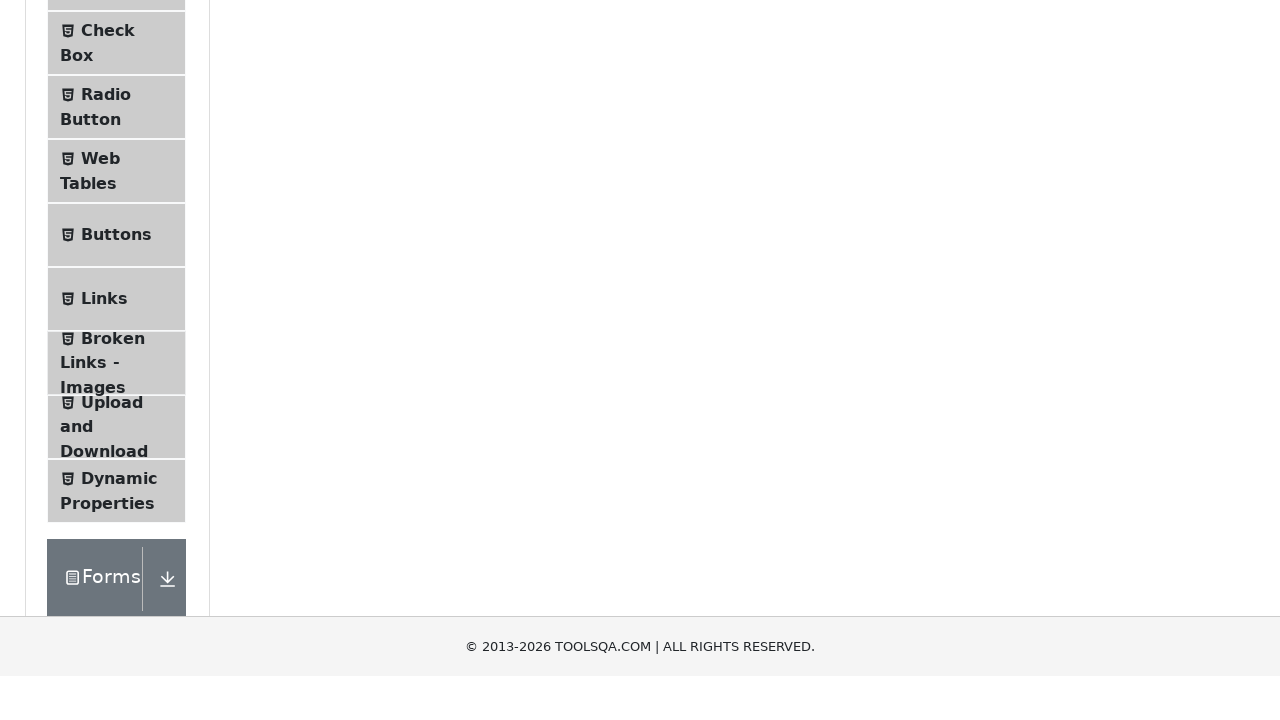

Clicked Text Box menu item at (119, 261) on xpath=//span[text()='Text Box']
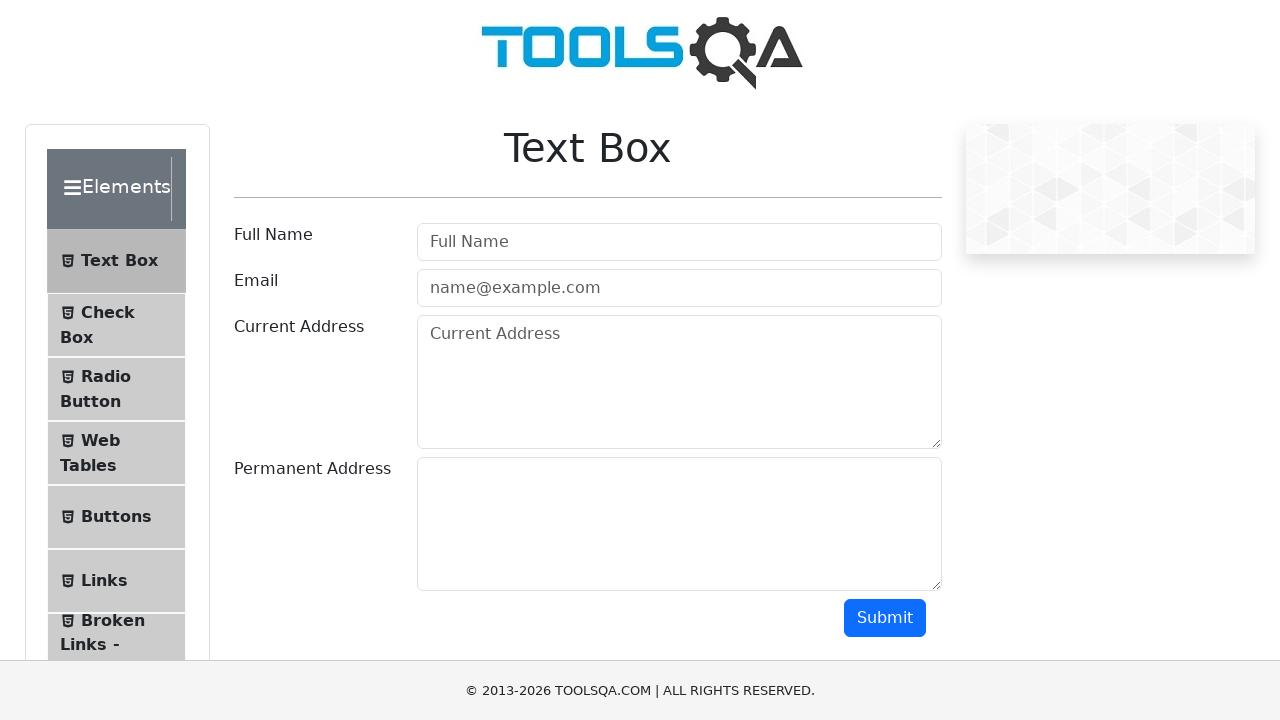

Filled username field with 'Sam Don' on #userName
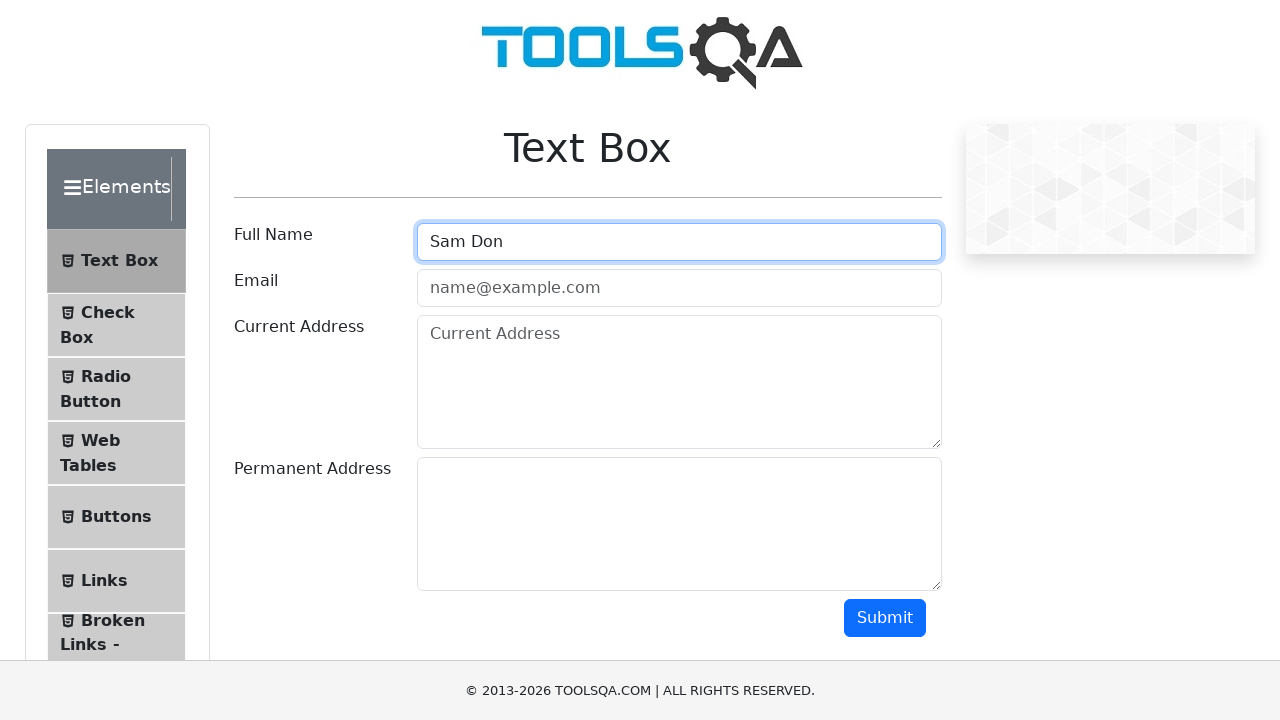

Filled email field with 'sam@gmail.com' on #userEmail
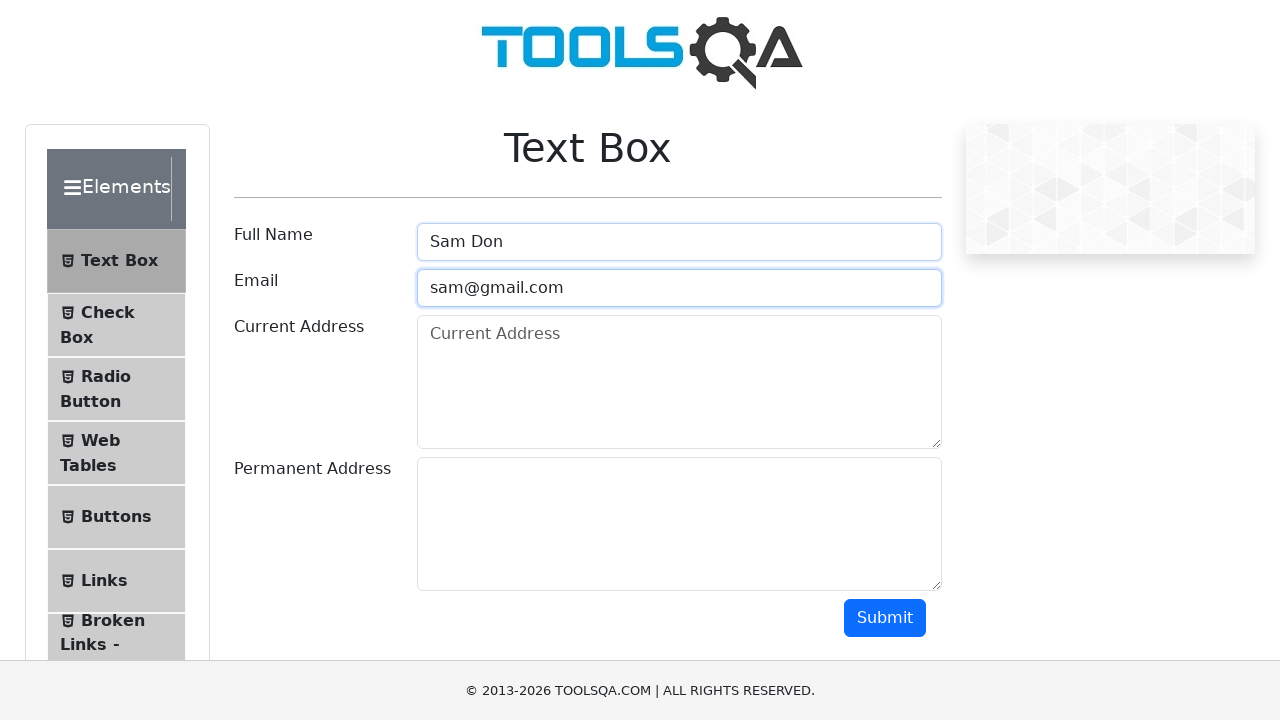

Filled current address field with '123 My Road' on #currentAddress
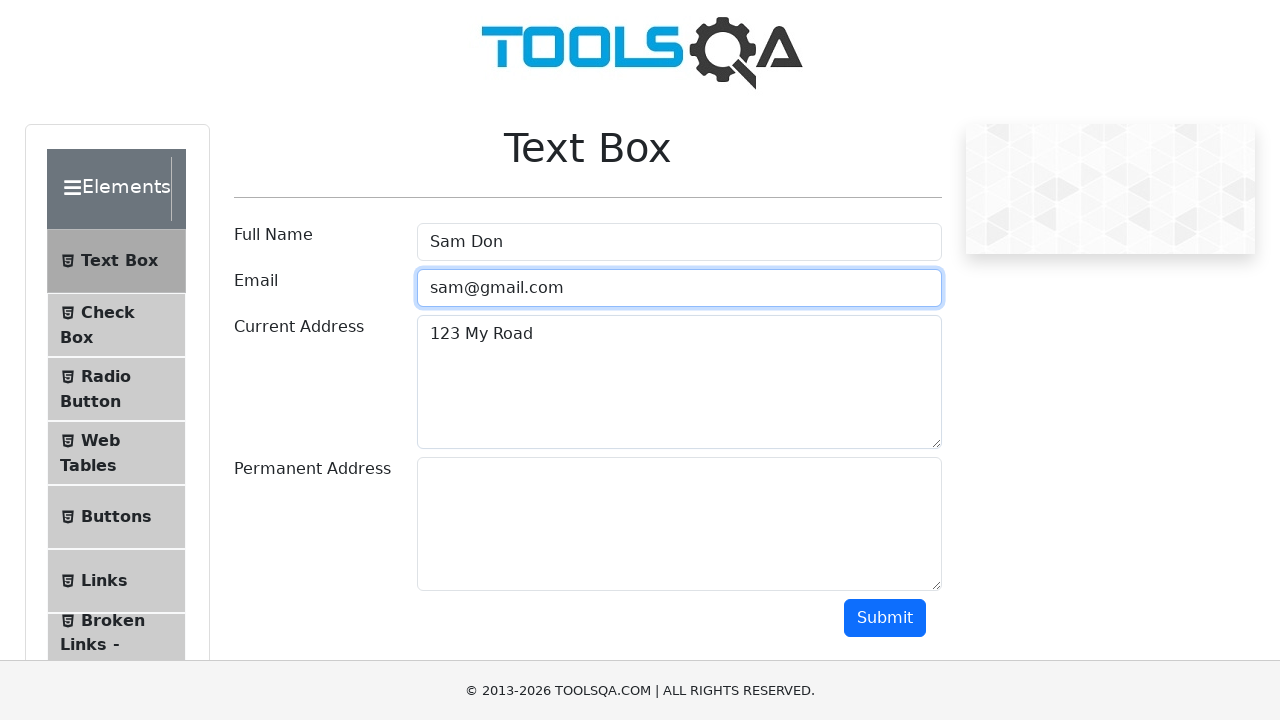

Filled permanent address field with '1256 S Loop' on #permanentAddress
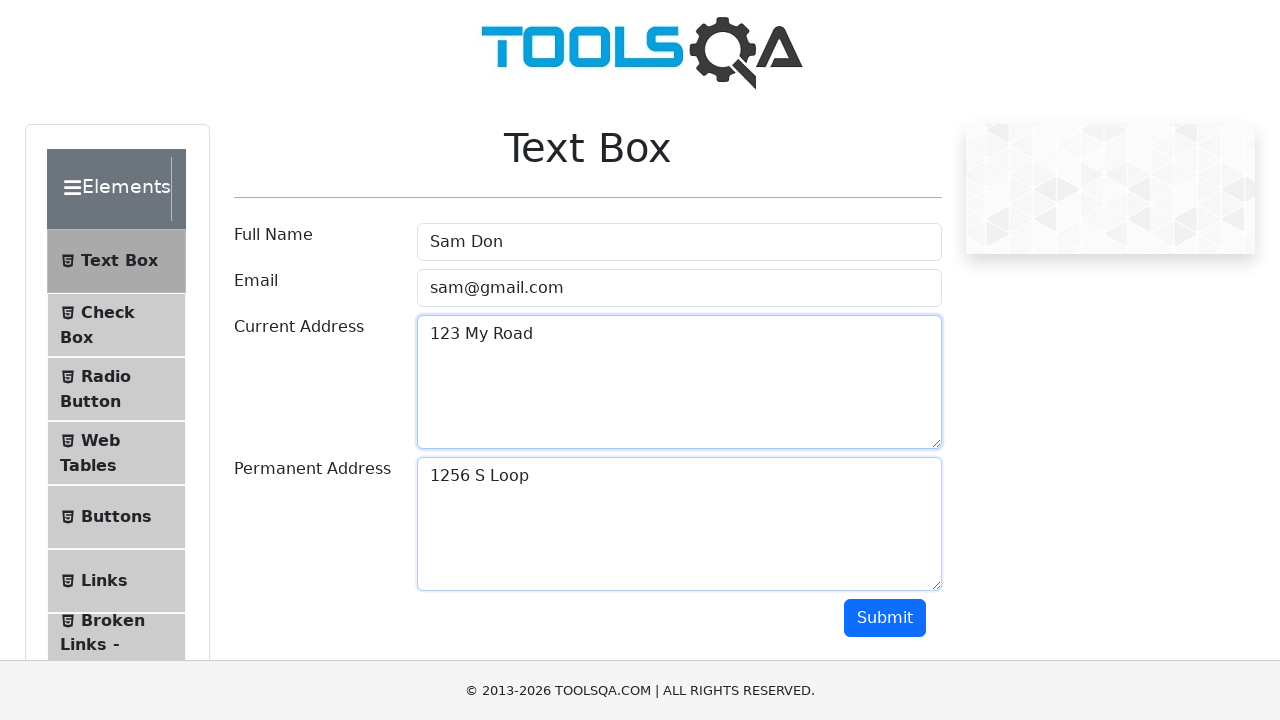

Clicked submit button to submit form at (885, 618) on #submit
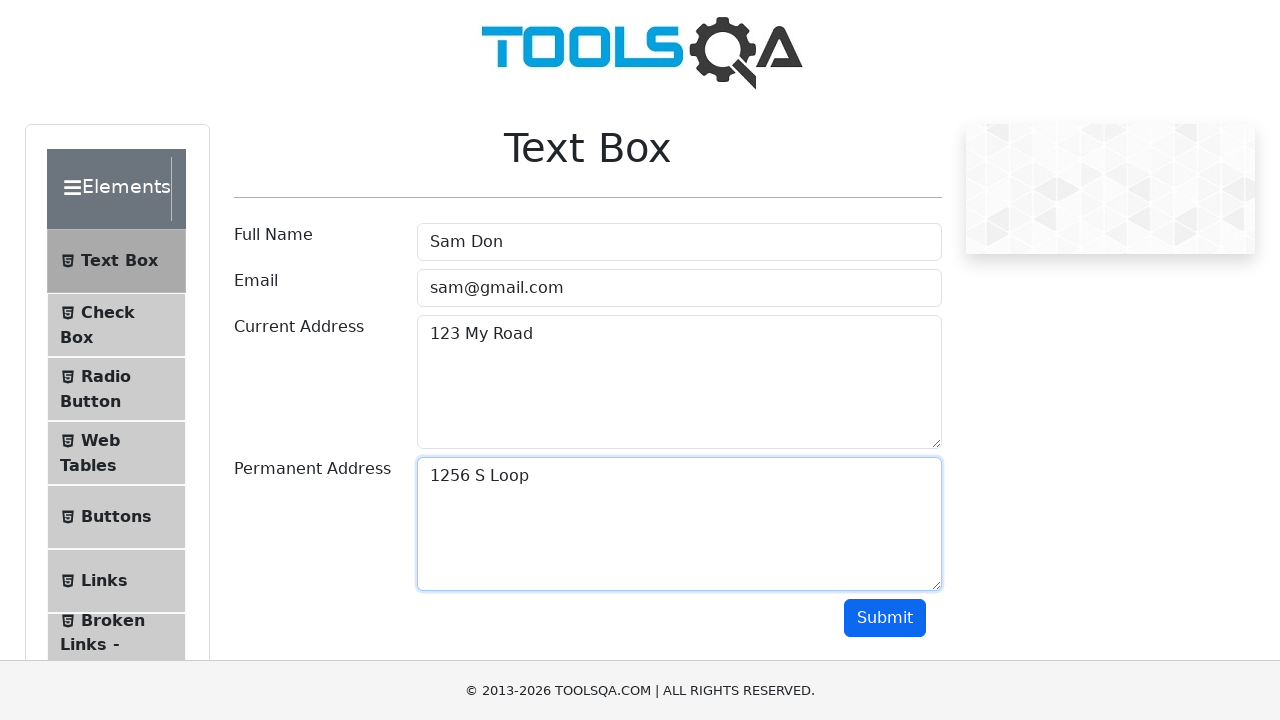

Verified name output appeared on page
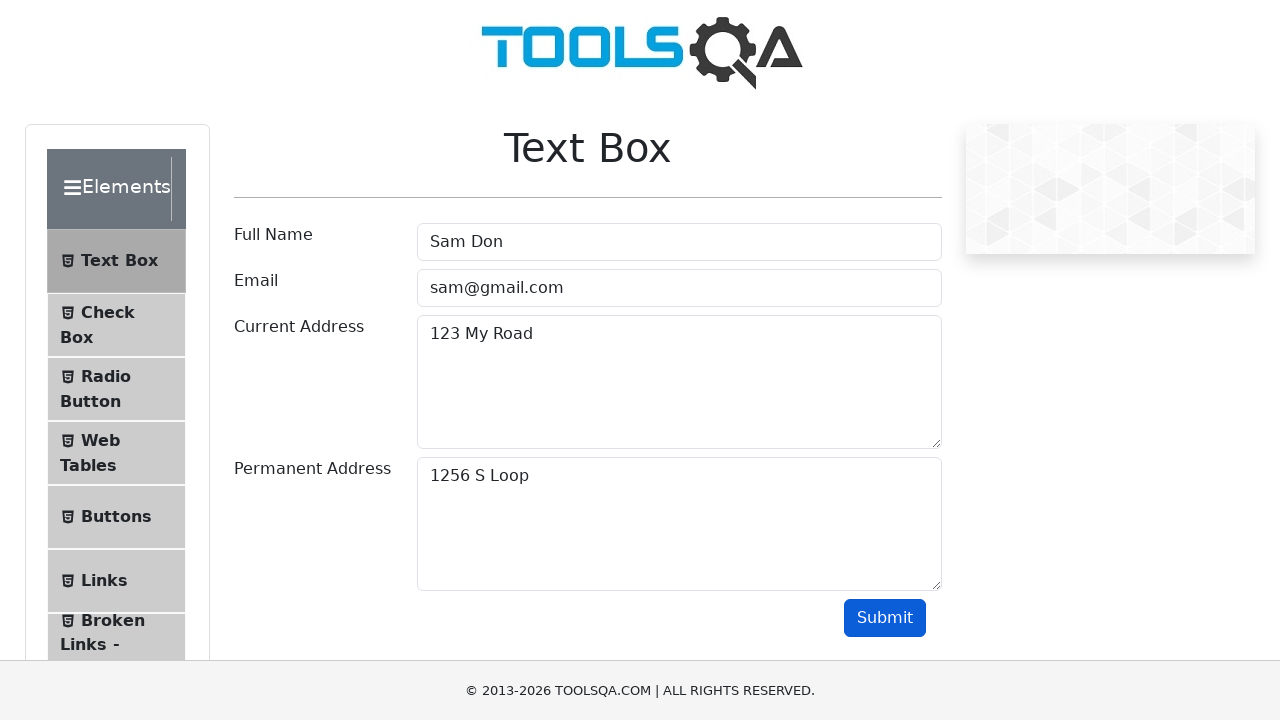

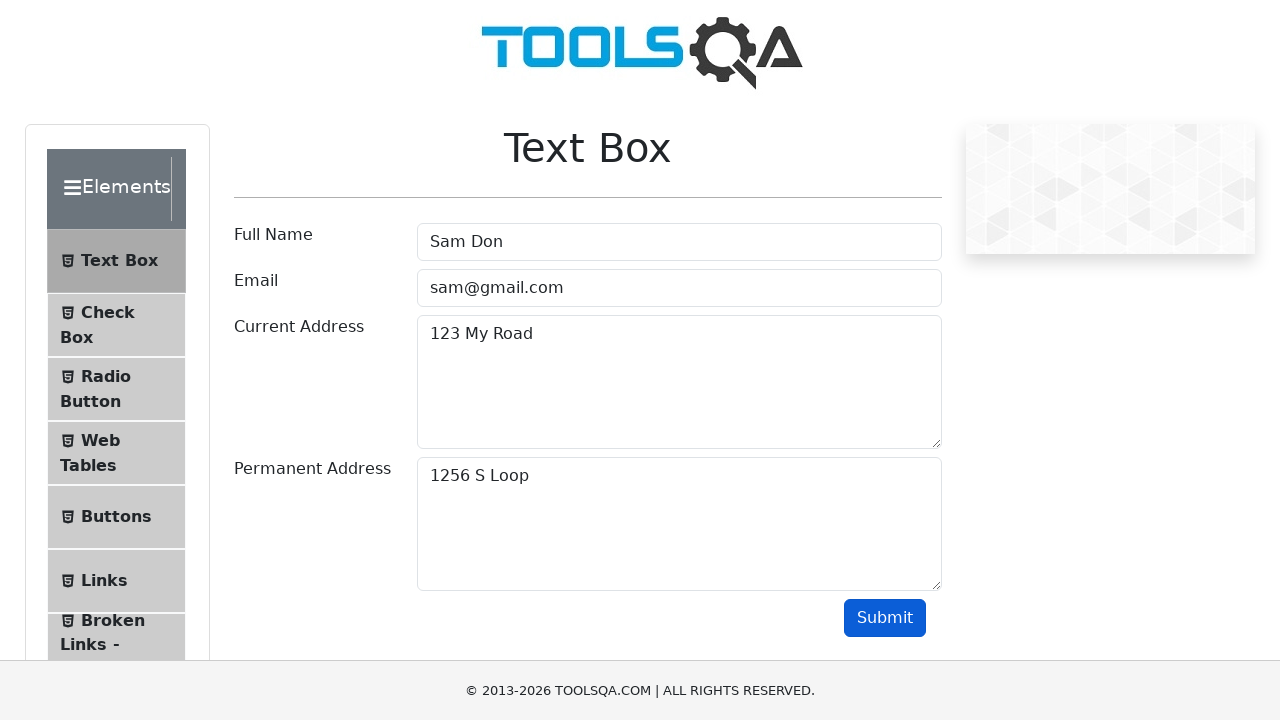